Navigates to the Steren homepage, selects the Audio category from the menu, then clicks on the "Bafles" subcategory and verifies the page loads with products visible.

Starting URL: https://www.steren.com.mx/

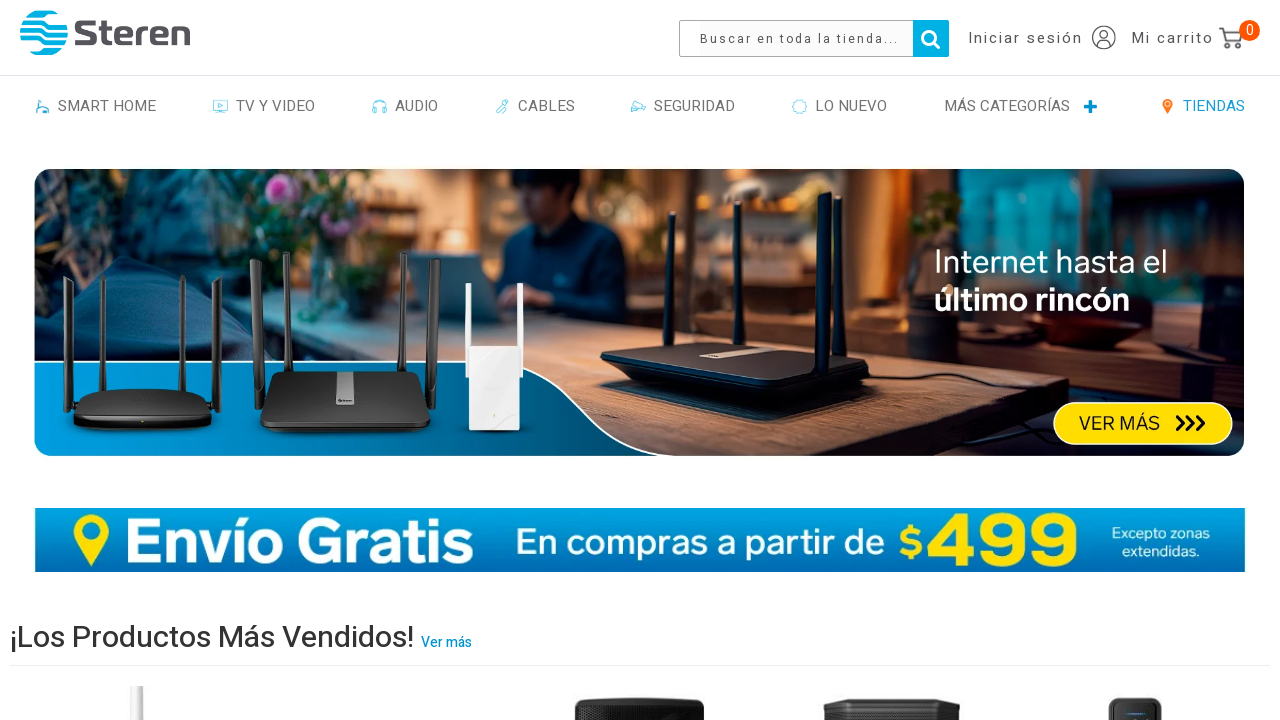

Waited for Audio category to be visible
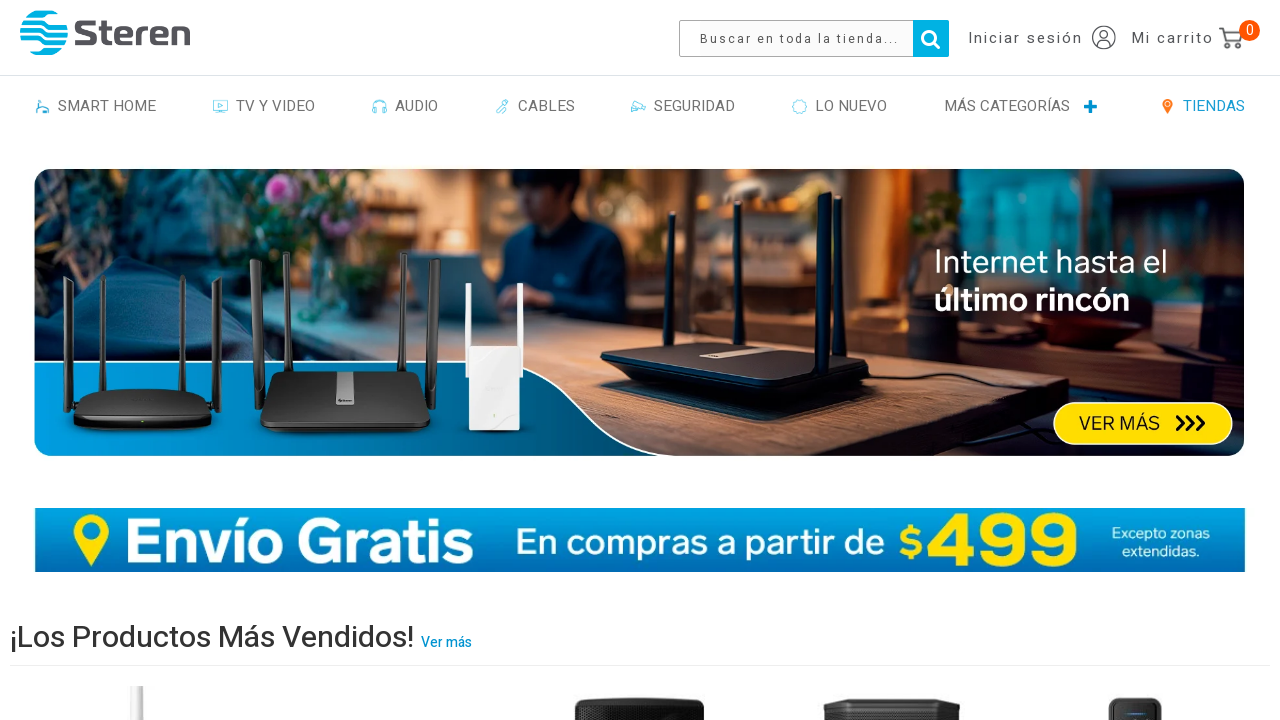

Clicked on Audio category from menu at (405, 106) on a#ui-id-3
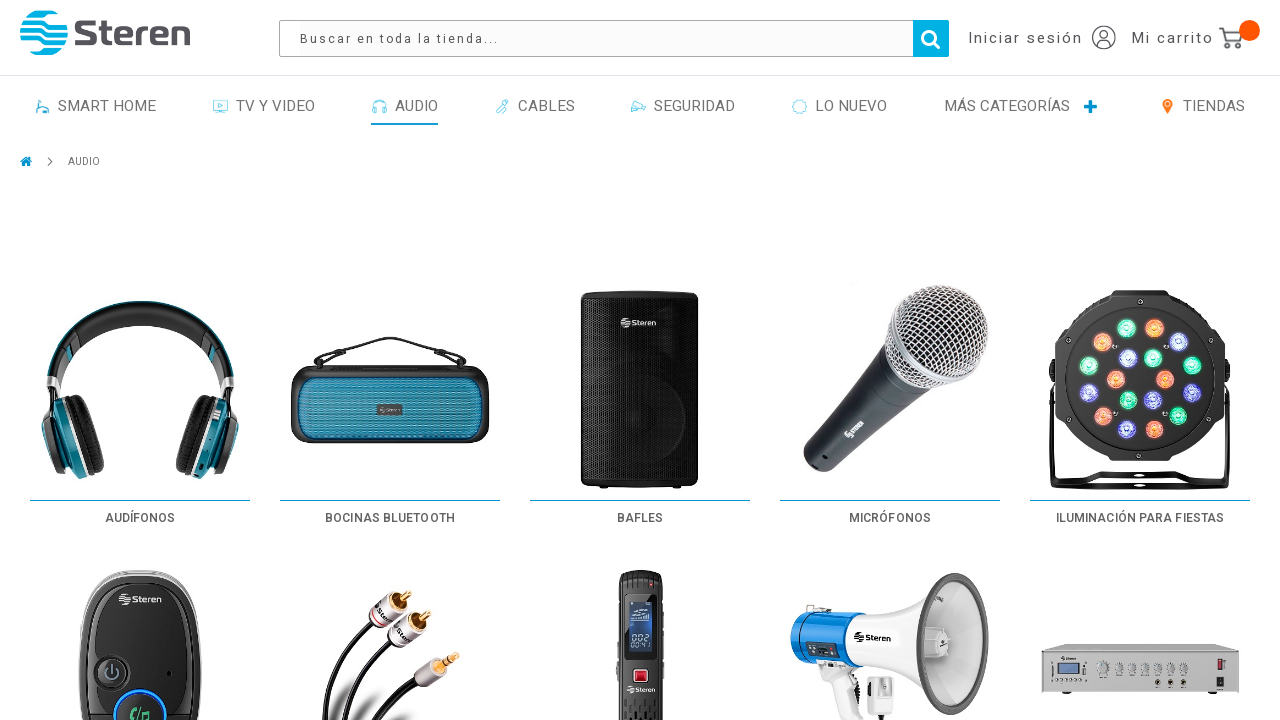

Waited for Bafles subcategory to be visible
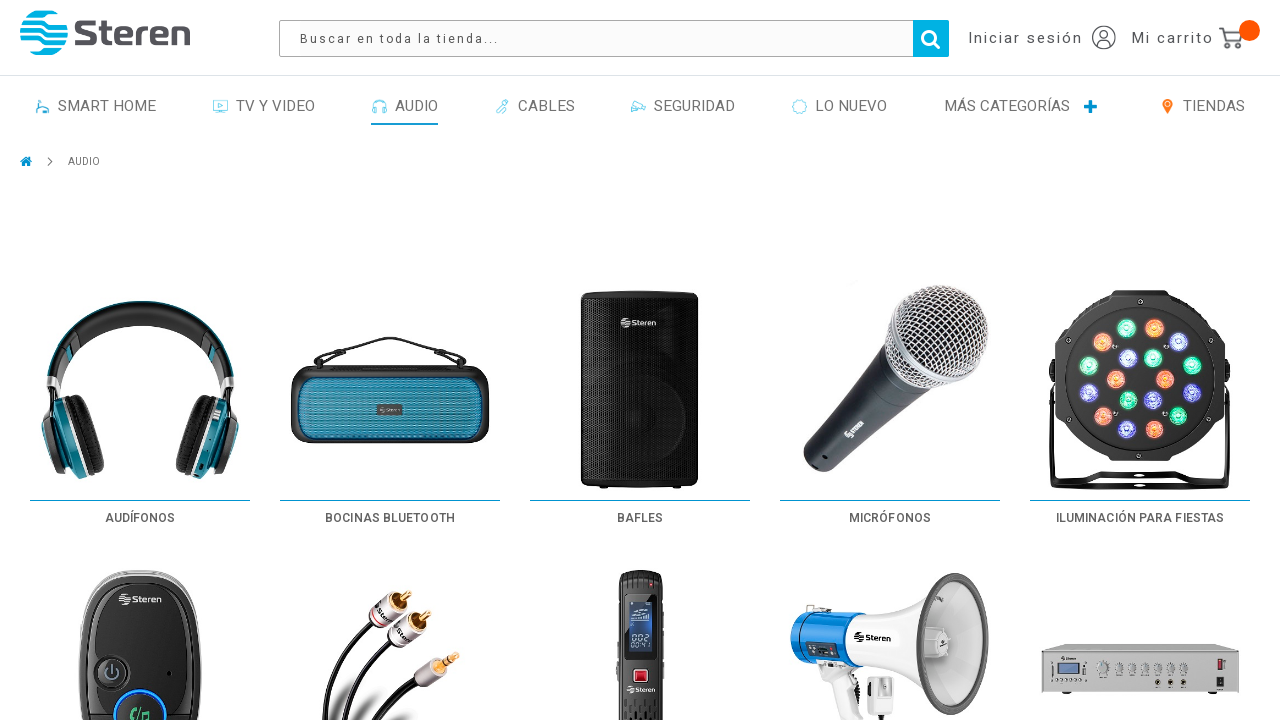

Clicked on Bafles subcategory at (640, 525) on a.grid-cat-name[href="audio/bafles"]
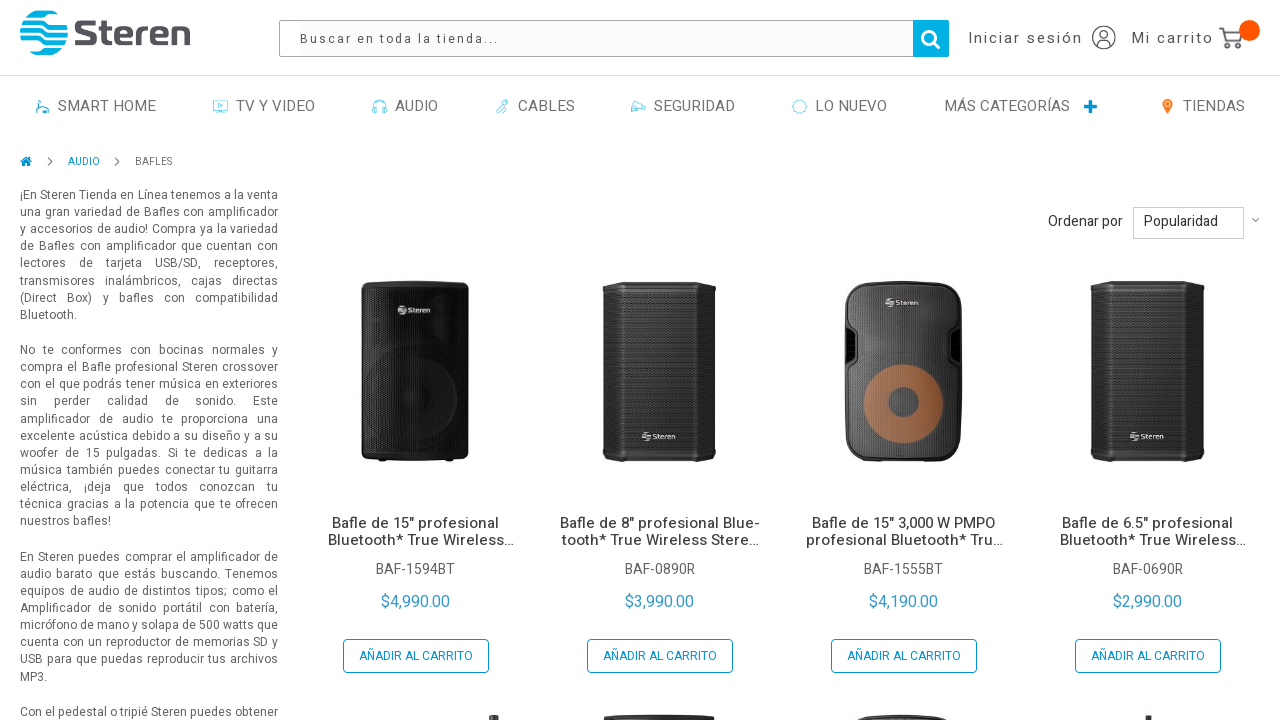

Verified Bafles subcategory page loaded via breadcrumb
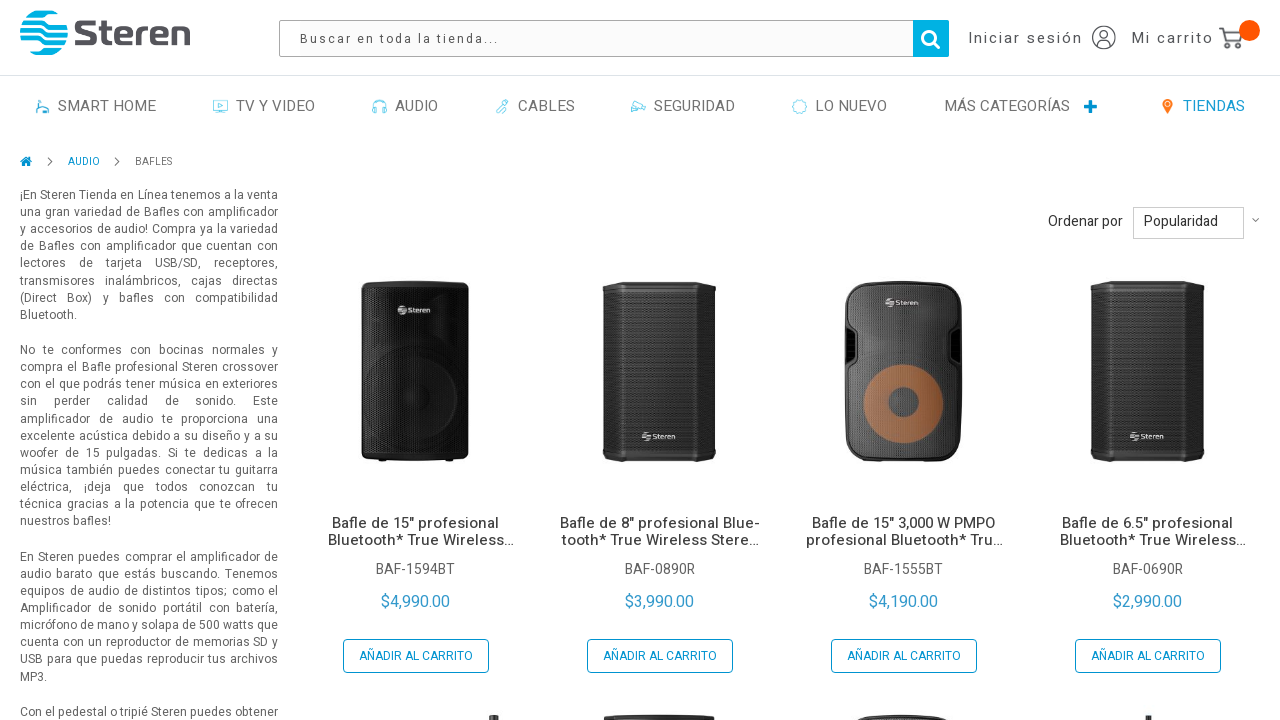

Verified products are visible on Bafles subcategory page
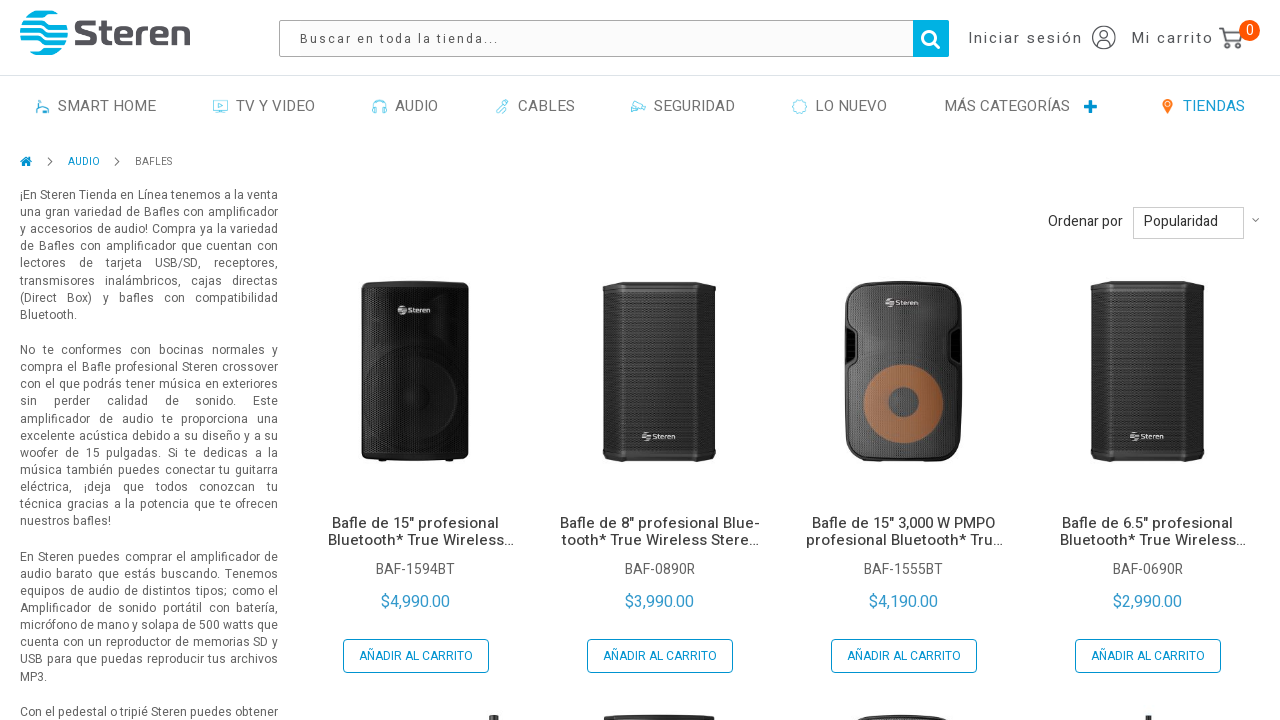

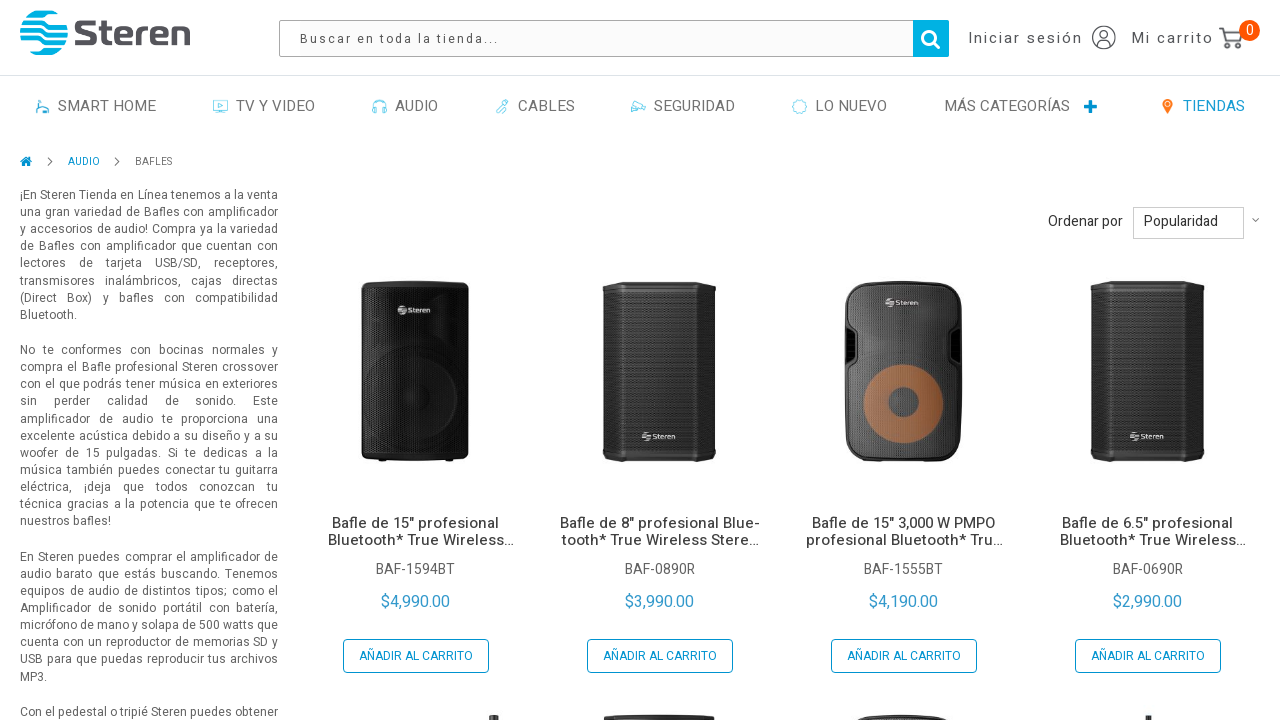